Tests negative authentication scenario by attempting to login with invalid credentials and verifying error message is displayed

Starting URL: https://www.saucedemo.com/

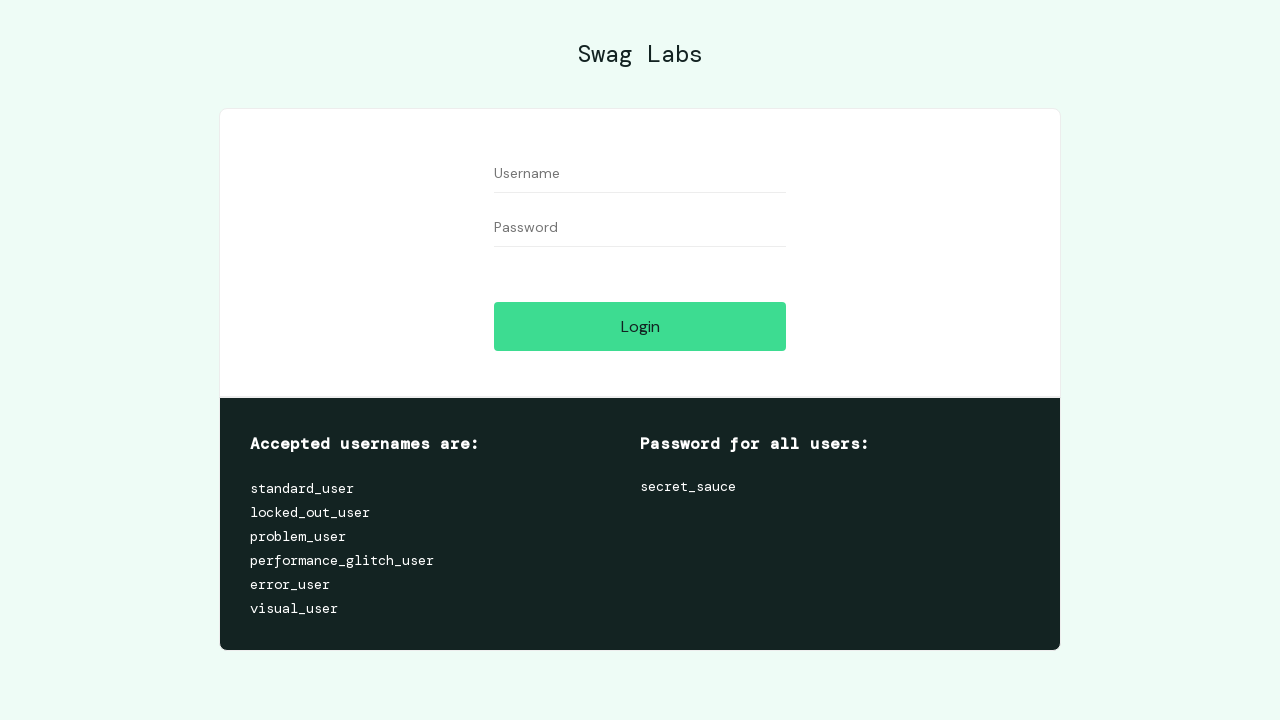

Filled username field with invalid credentials 'user' on input#user-name
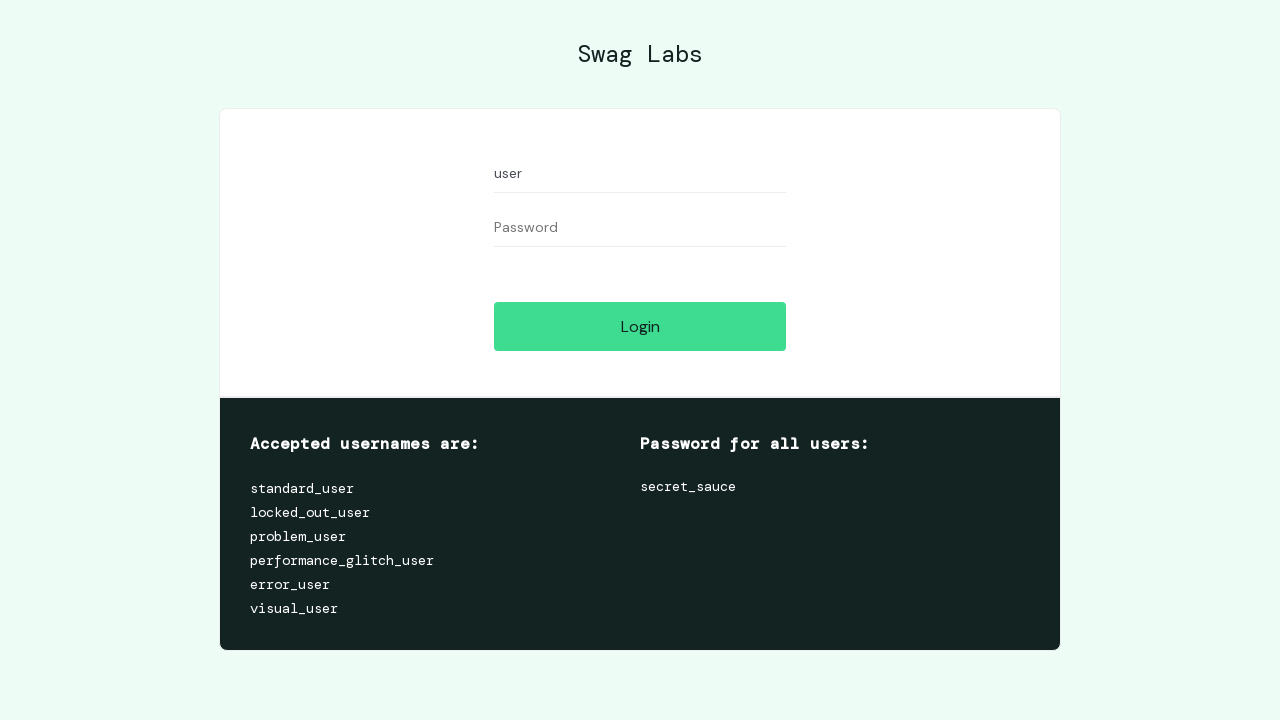

Filled password field with invalid credentials 'user' on input#password
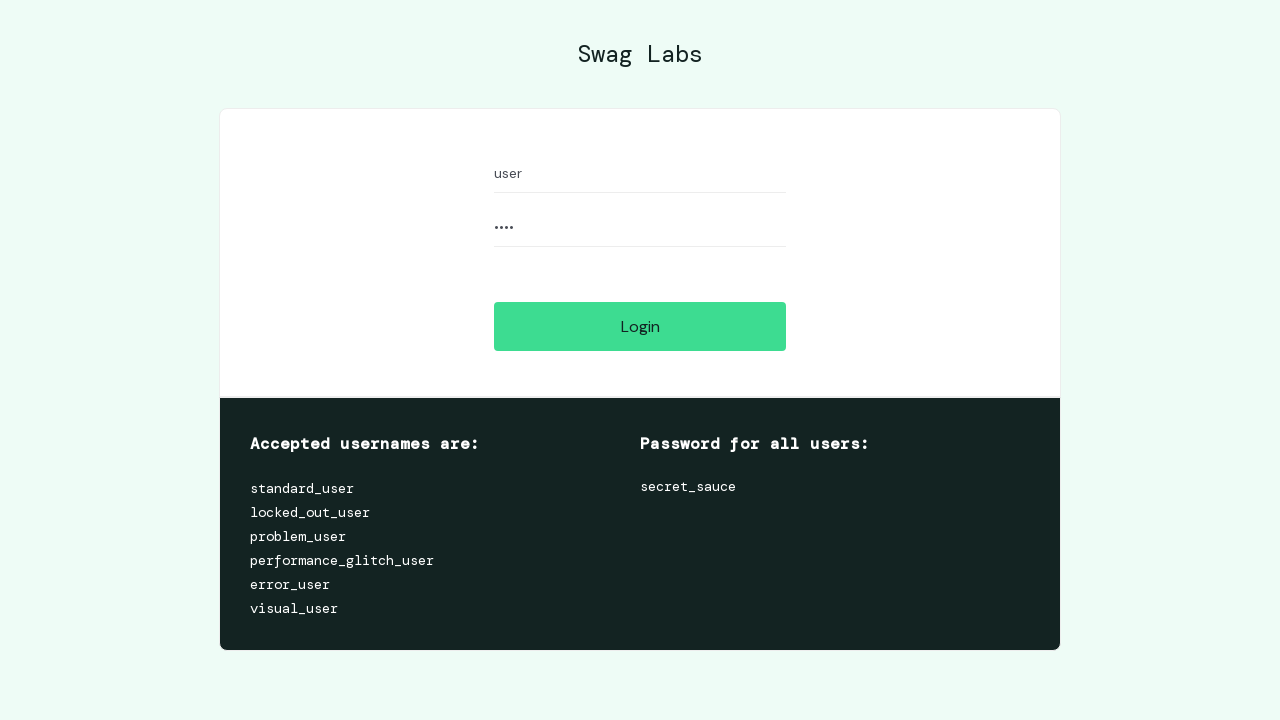

Clicked login button to attempt login with invalid credentials at (640, 326) on input#login-button
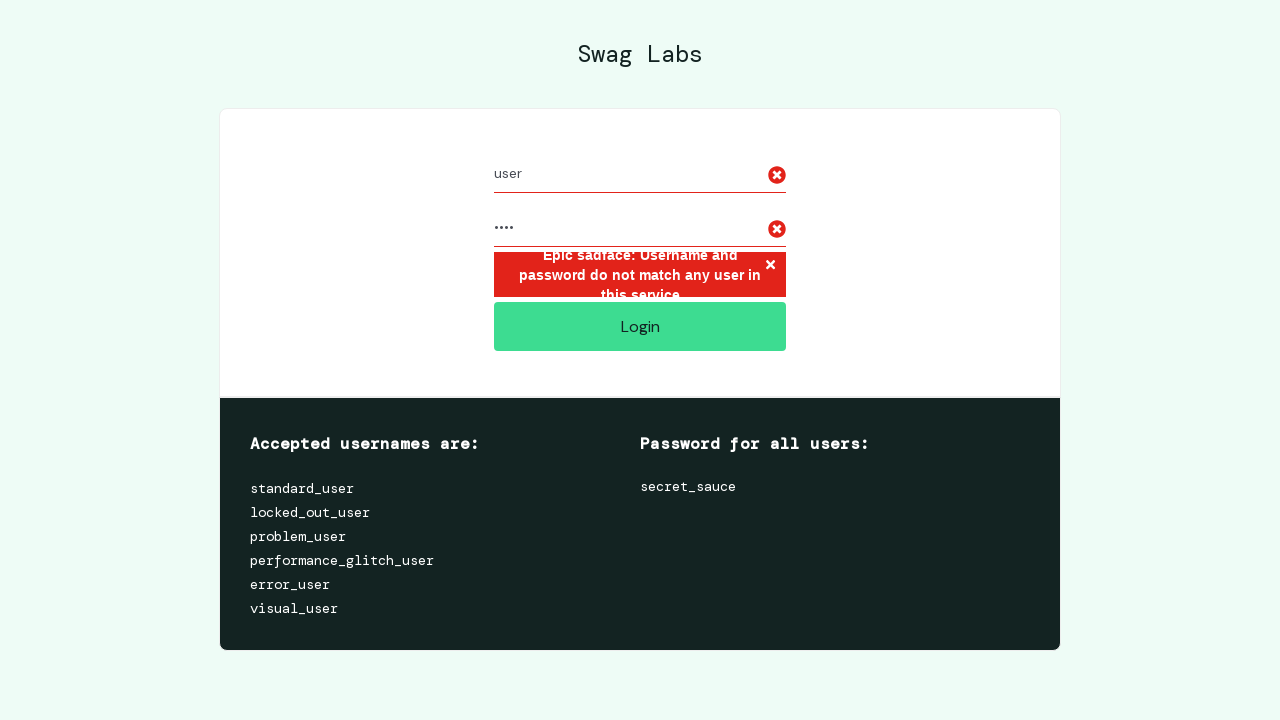

Error message 'Epic sadface' appeared, confirming authentication failure
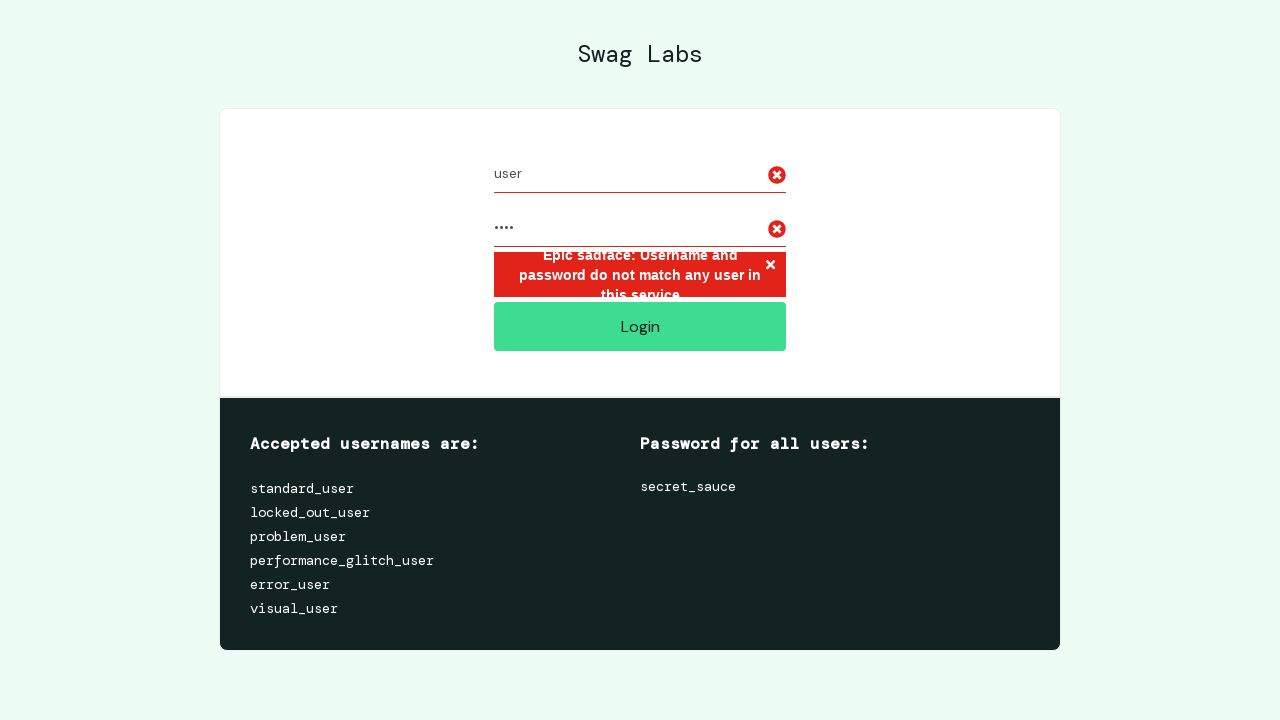

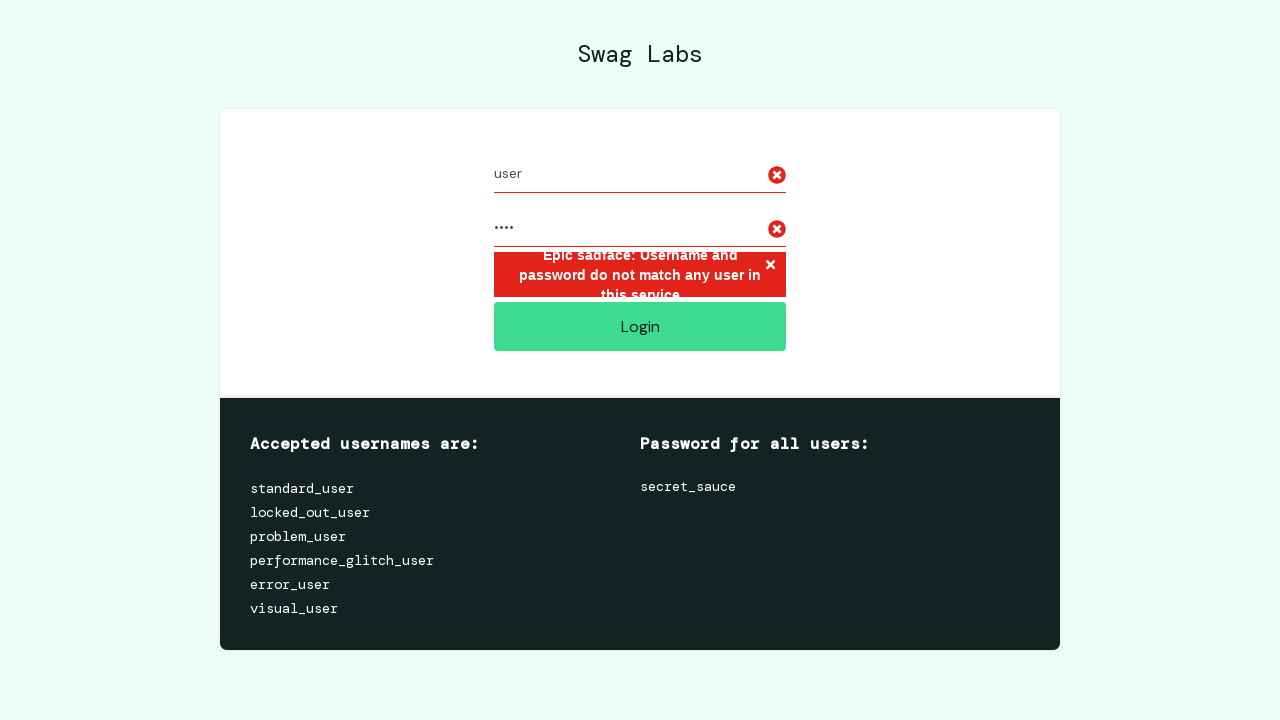